Tests the Python.org search functionality by entering "pycon" in the search box and submitting the search form

Starting URL: https://www.python.org

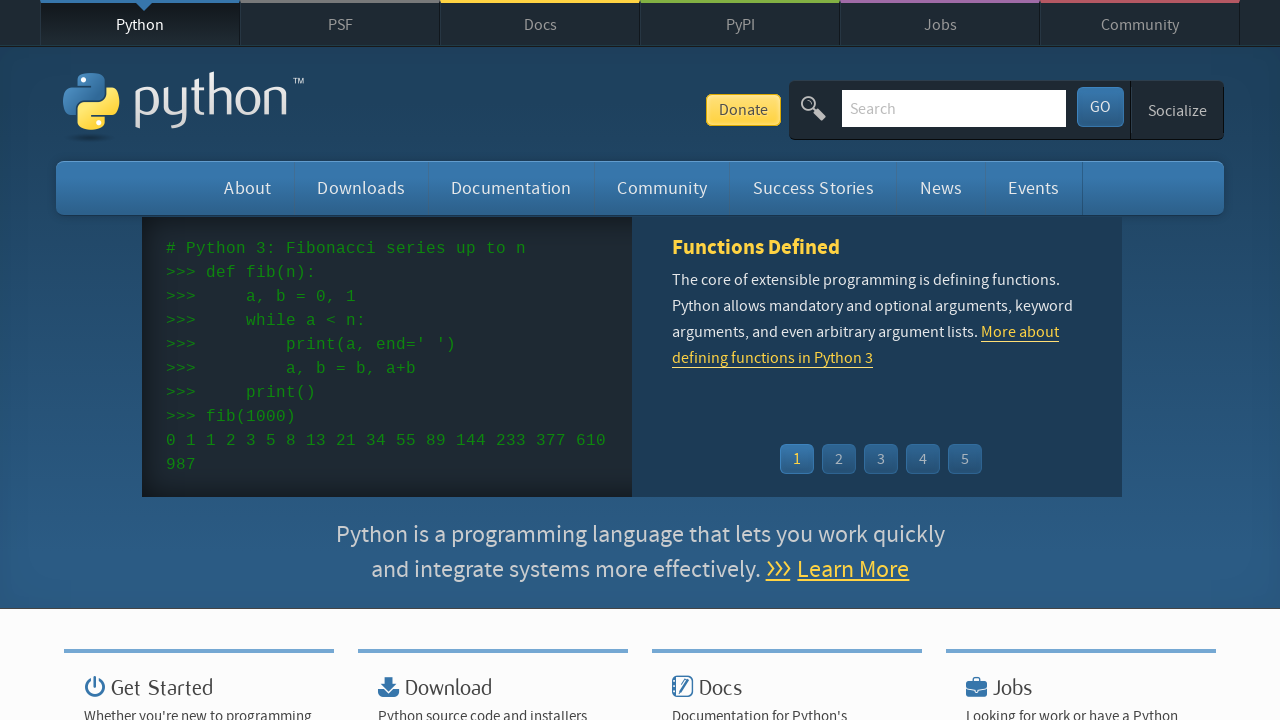

Verified 'Python' is in page title
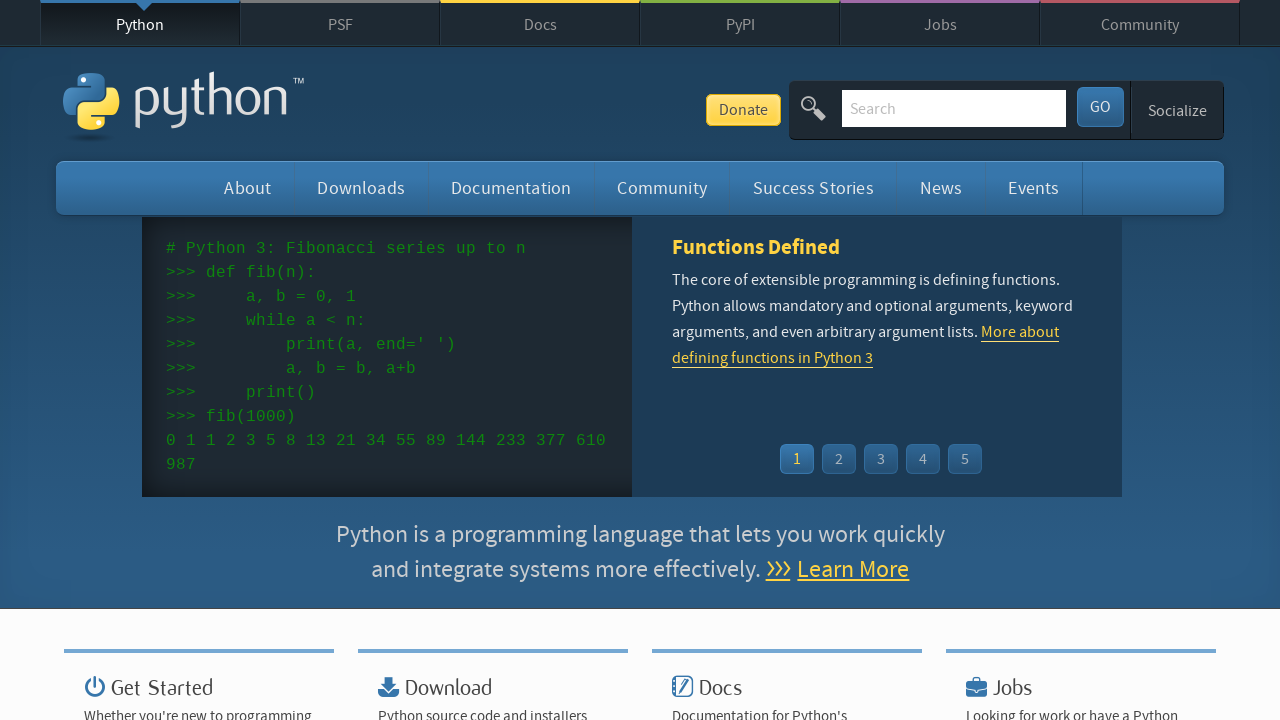

Filled search box with 'pycon' on input[name='q']
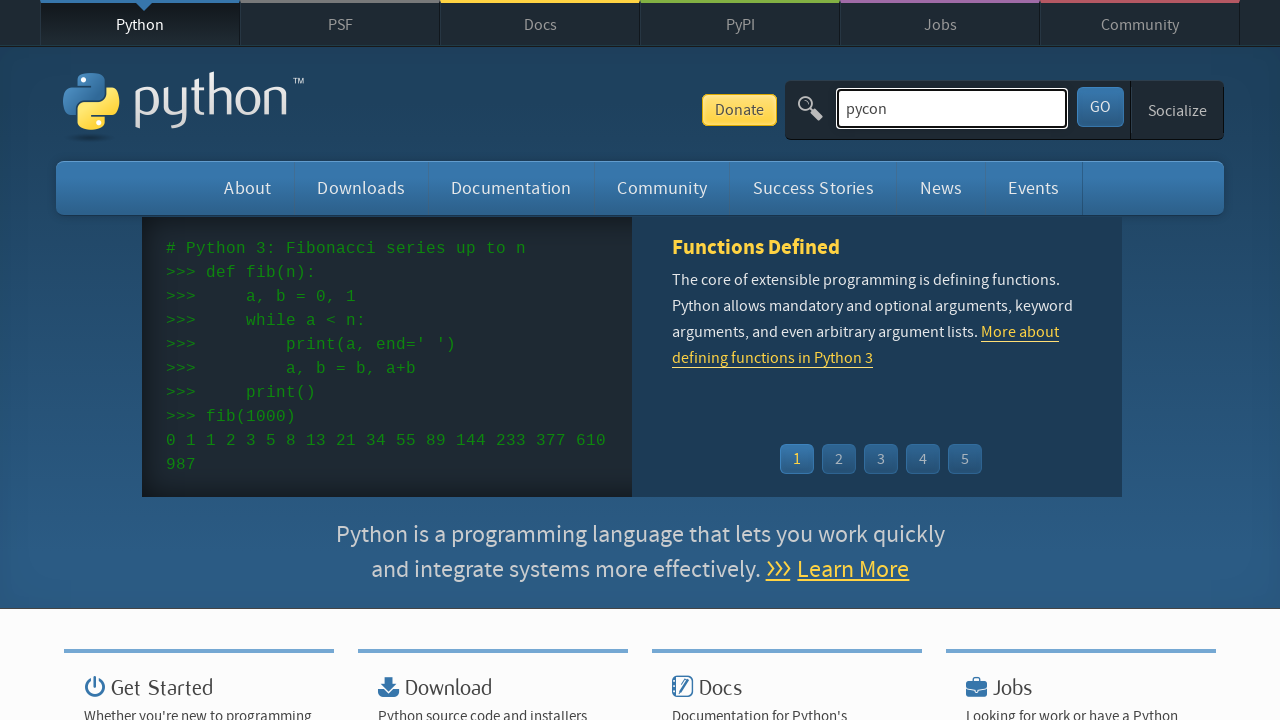

Pressed Enter to submit search form on input[name='q']
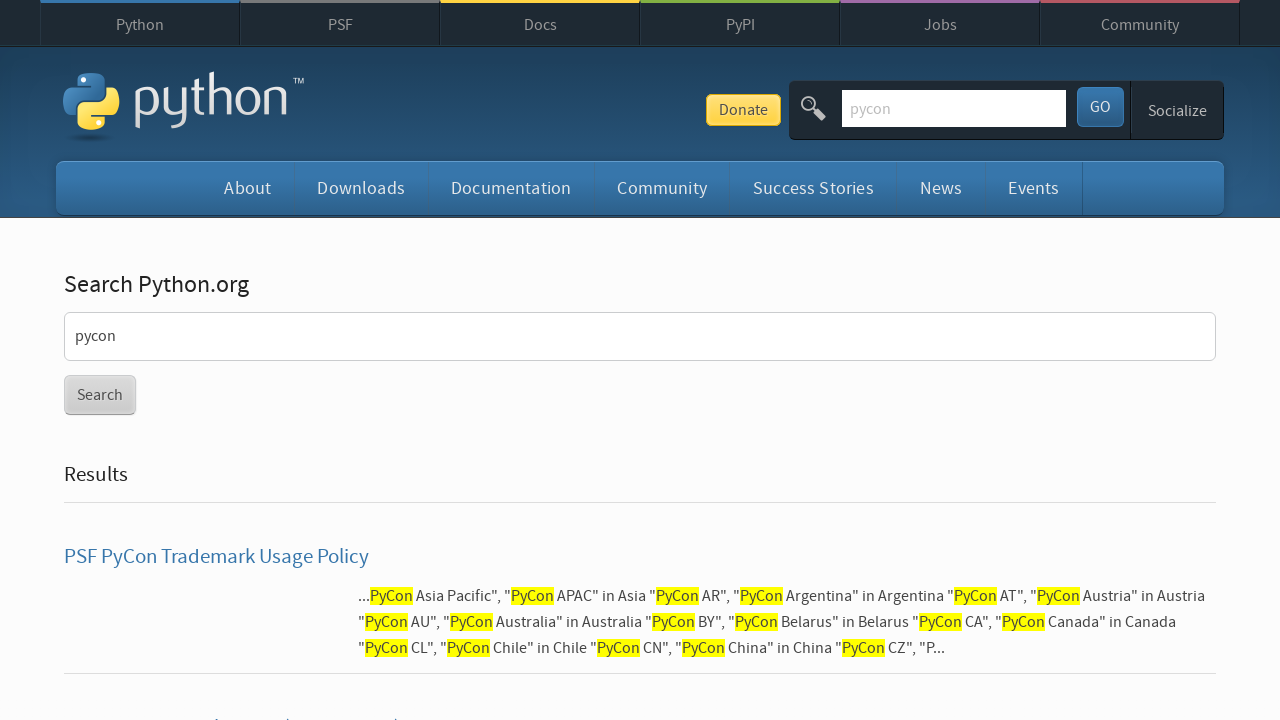

Waited for page to reach networkidle state
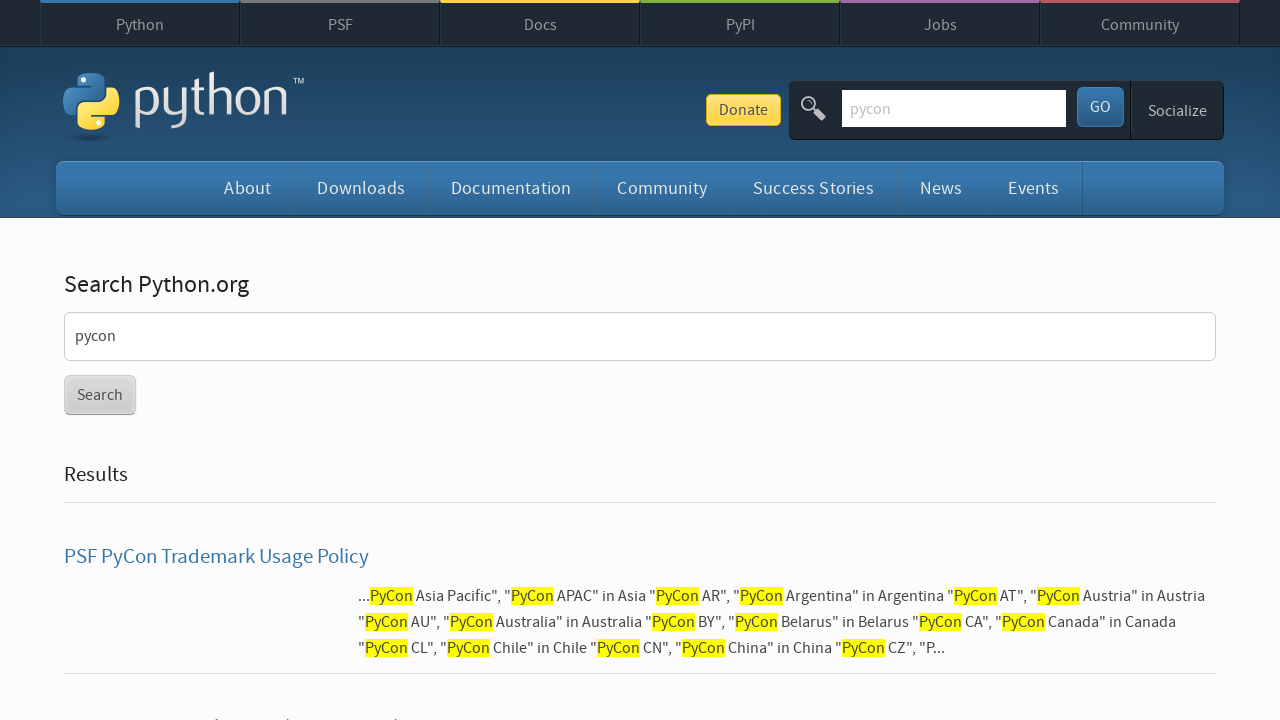

Verified search results were found (no 'No results found' message)
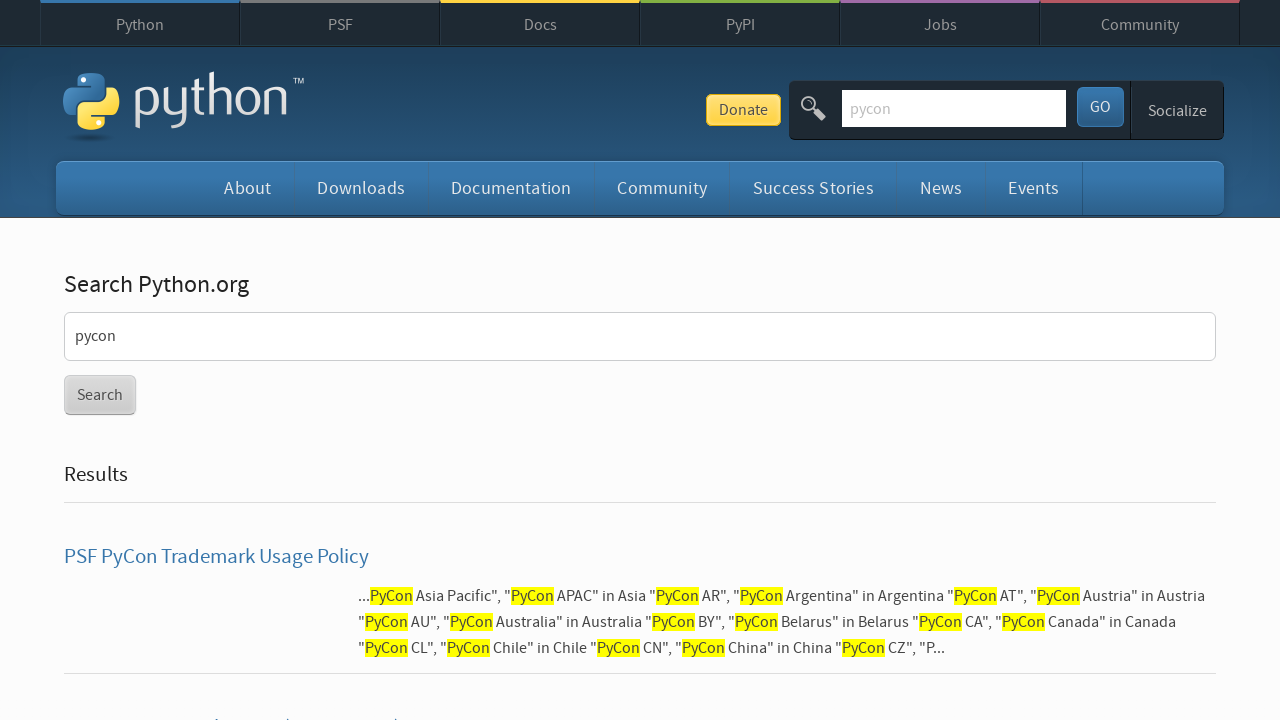

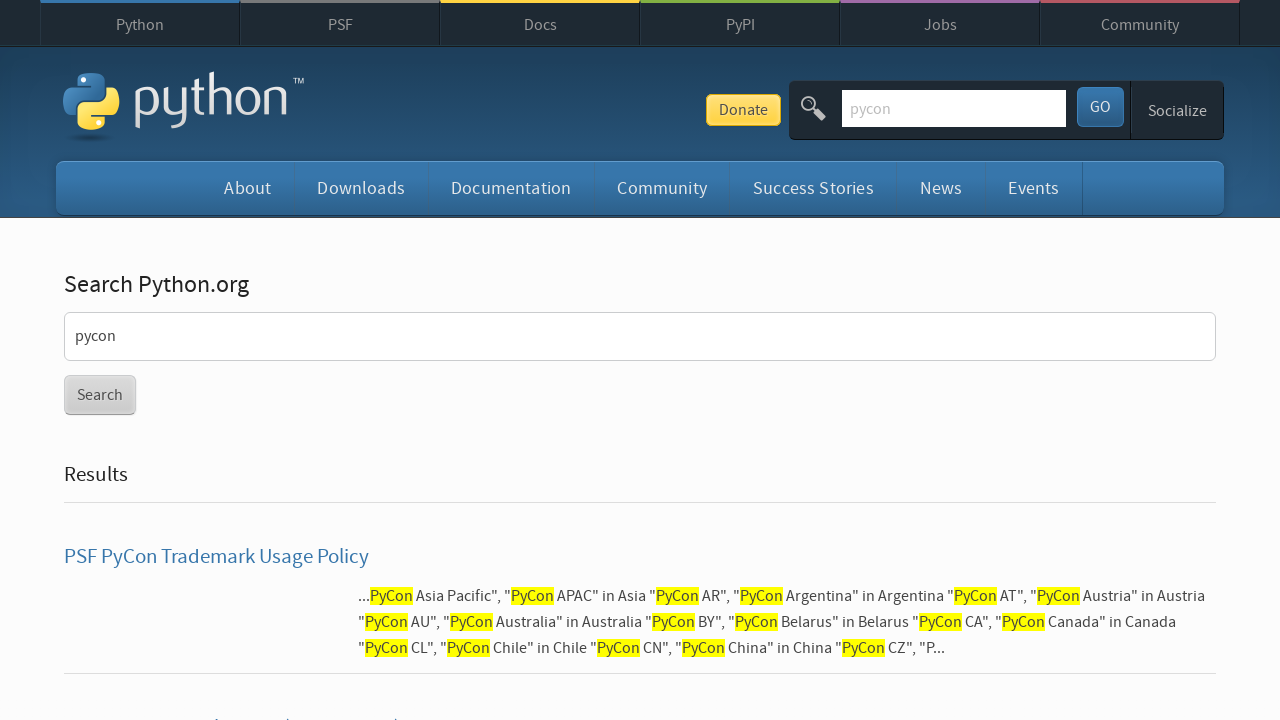